Tests explicit wait using expected conditions by clicking a resend button and waiting for a message element to become visible, then verifying the message text starts with expected content.

Starting URL: https://eviltester.github.io/supportclasses/#2000

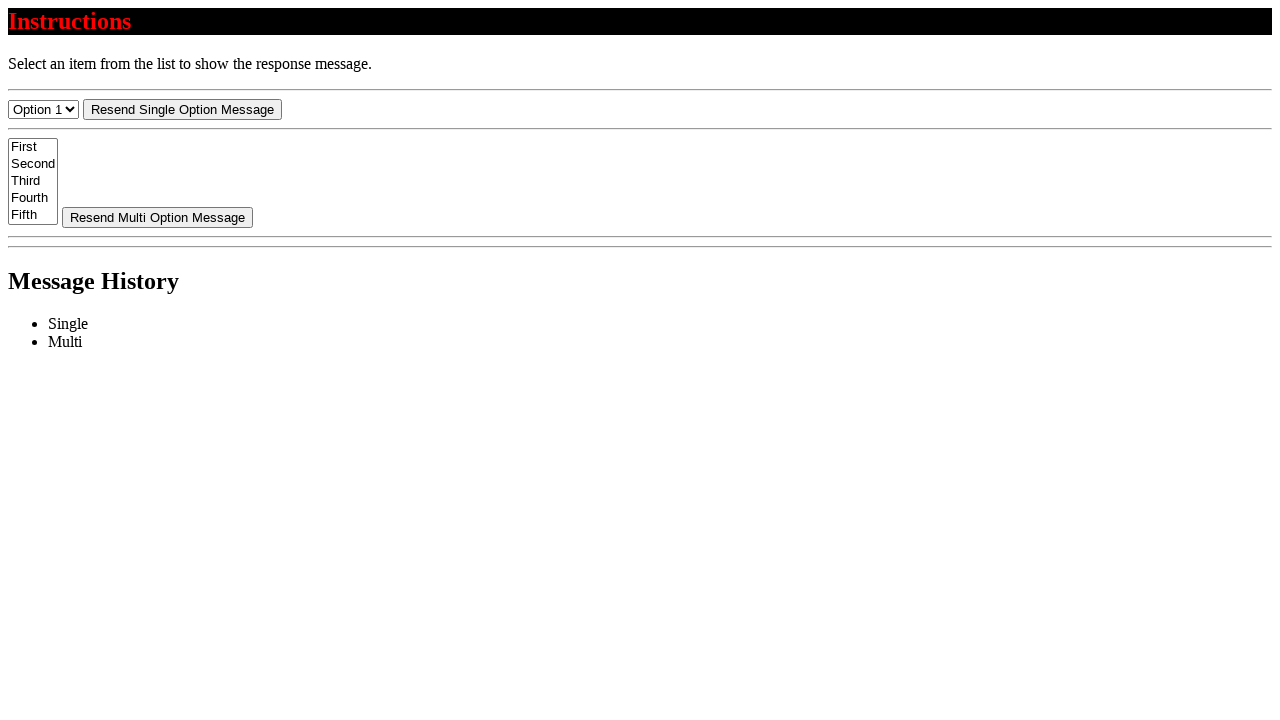

Clicked resend button at (182, 109) on #resend-select
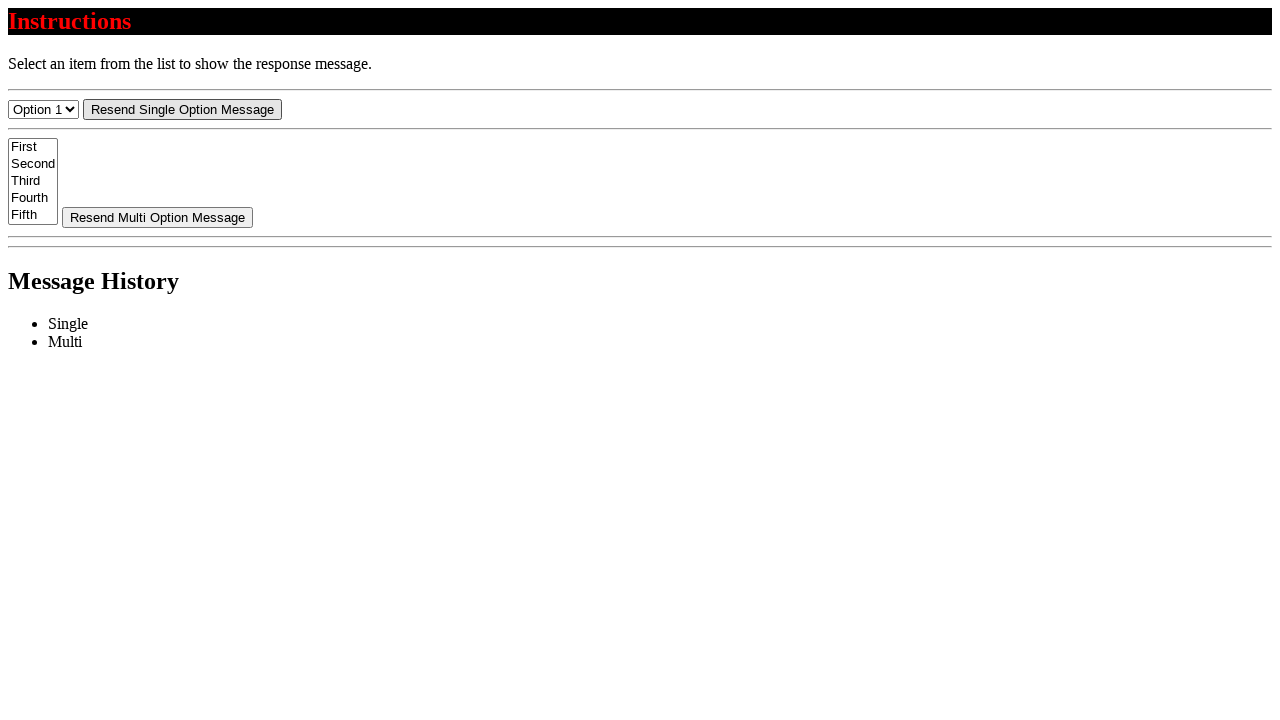

Message element became visible
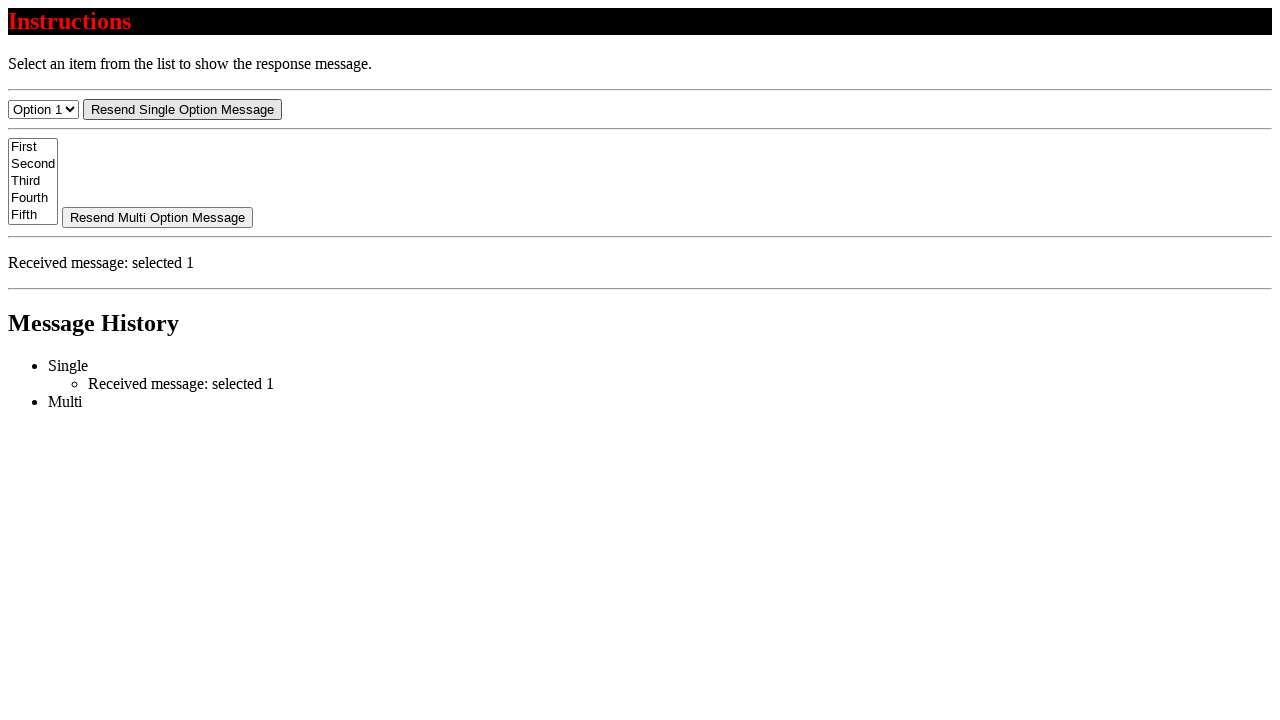

Retrieved message text content
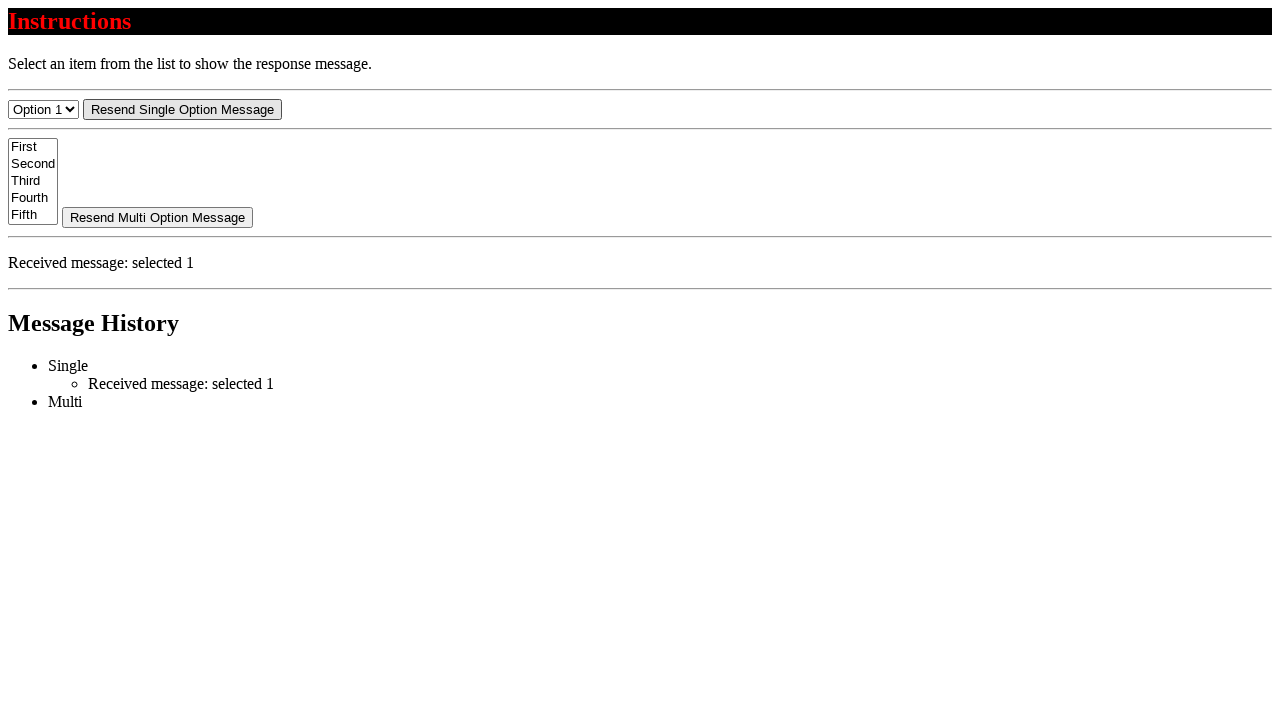

Verified message text starts with 'Received message:'
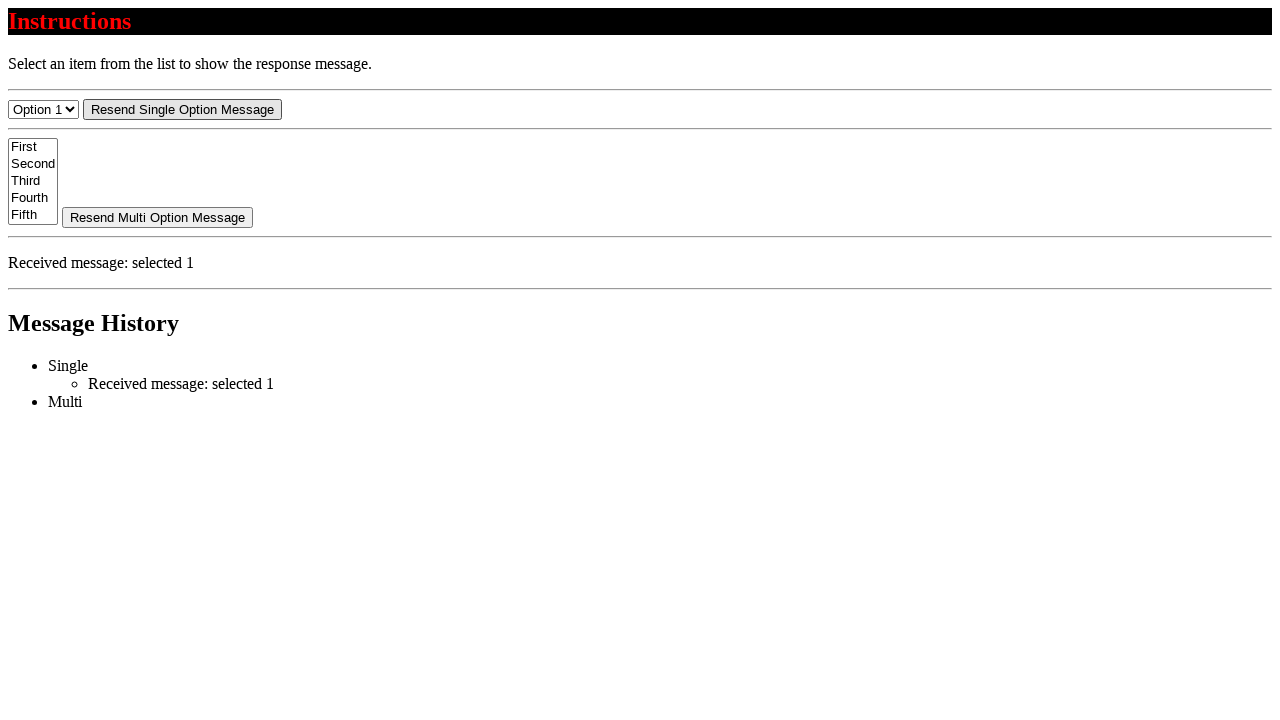

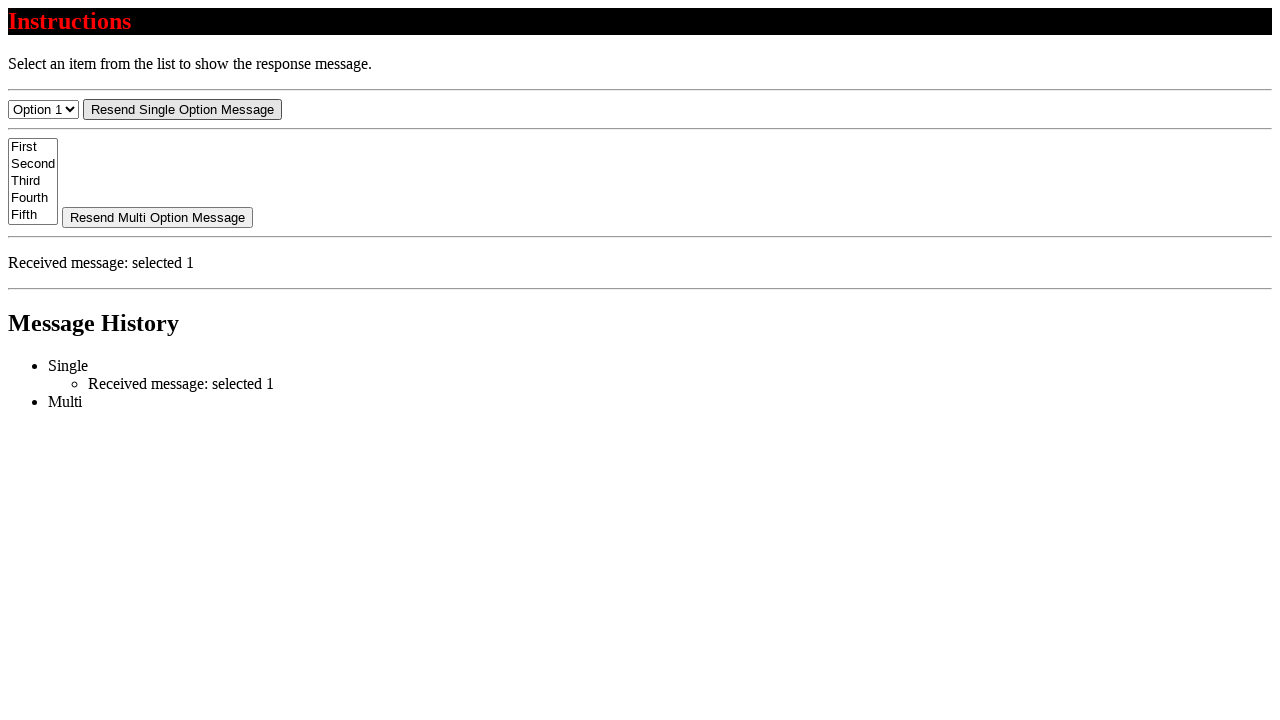